Tests checkbox functionality by first unchecking any selected checkboxes, then clicking all checkboxes to select them.

Starting URL: http://the-internet.herokuapp.com/checkboxes

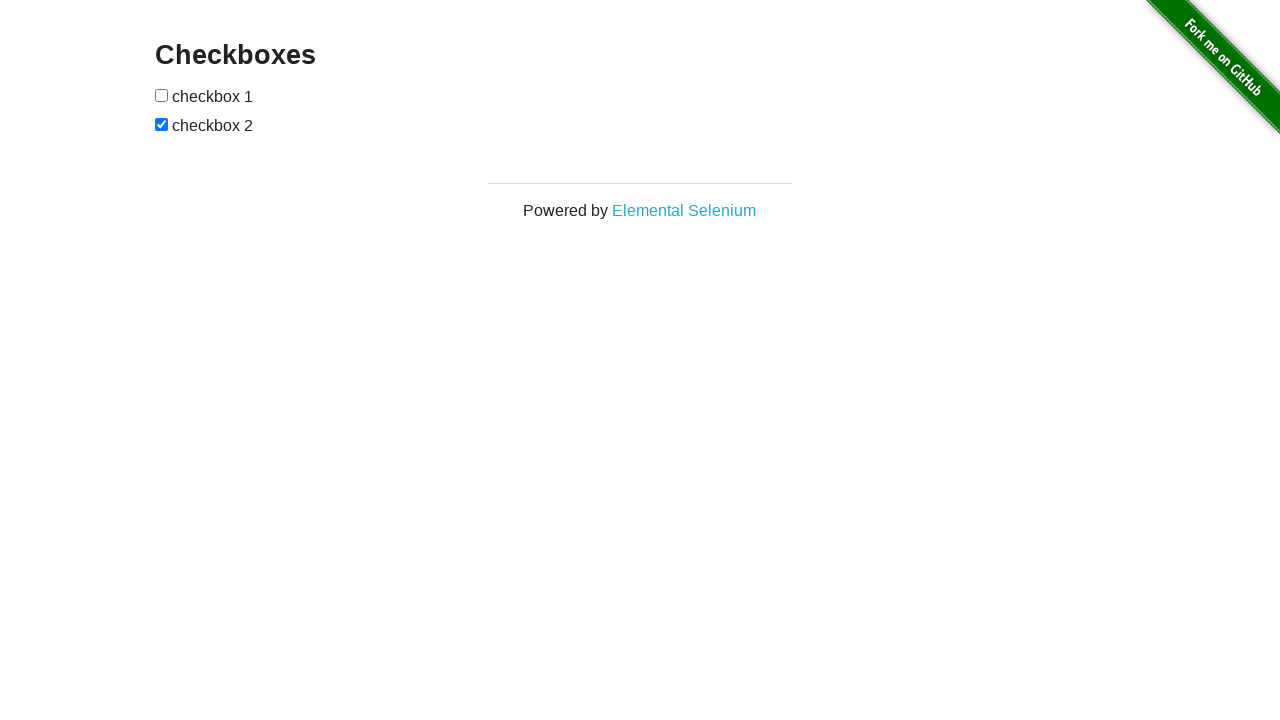

Navigated to checkbox test page
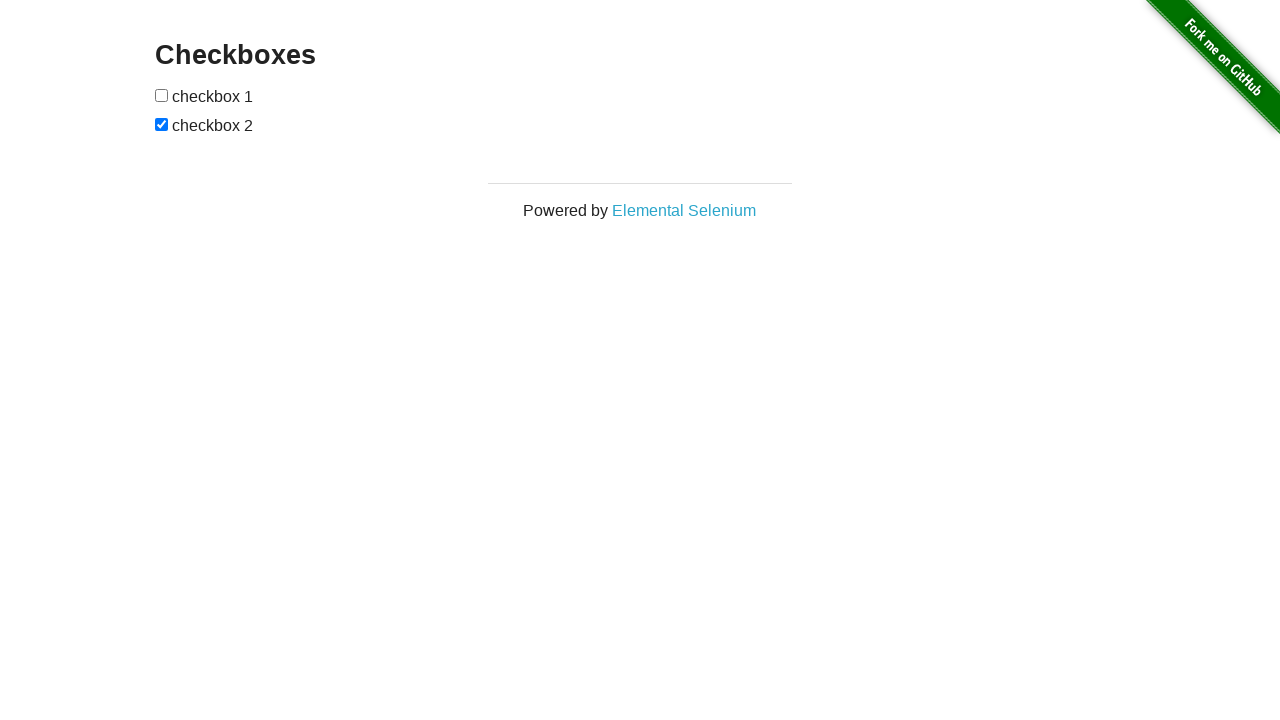

Located all checkboxes on the page
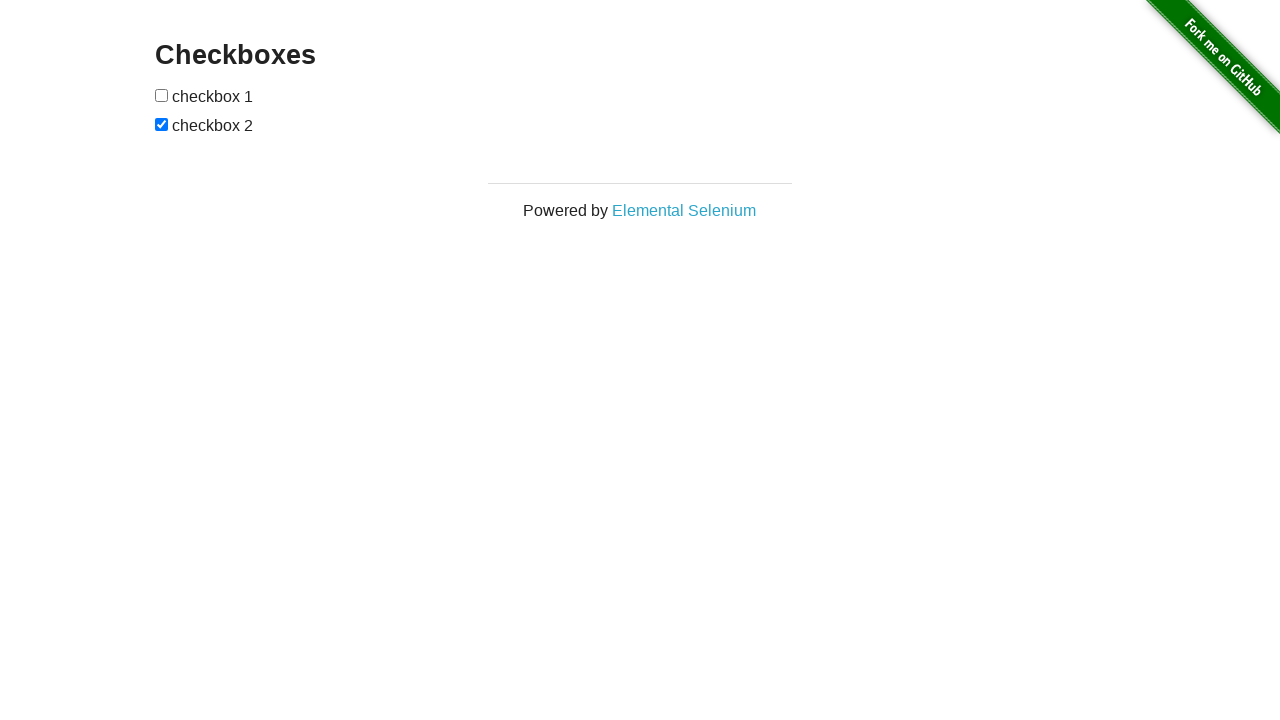

Found 2 checkboxes total
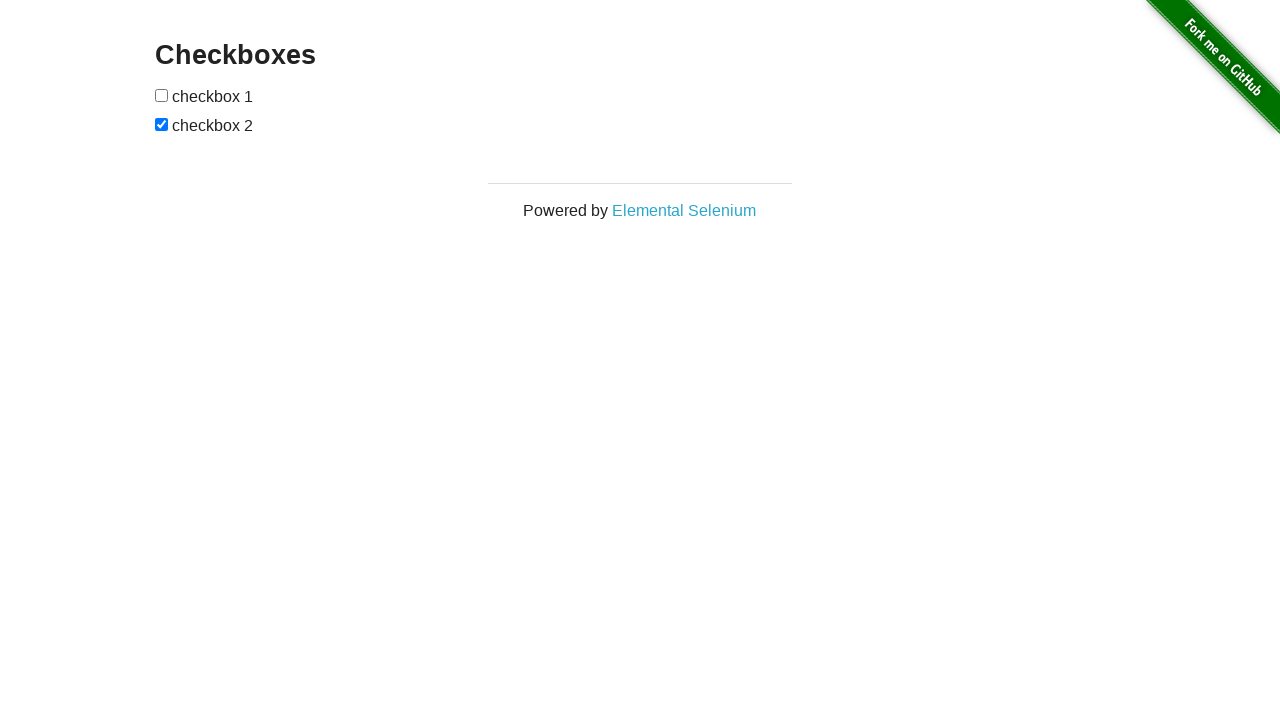

Unchecked checkbox 2 at (162, 124) on input[type='checkbox'] >> nth=1
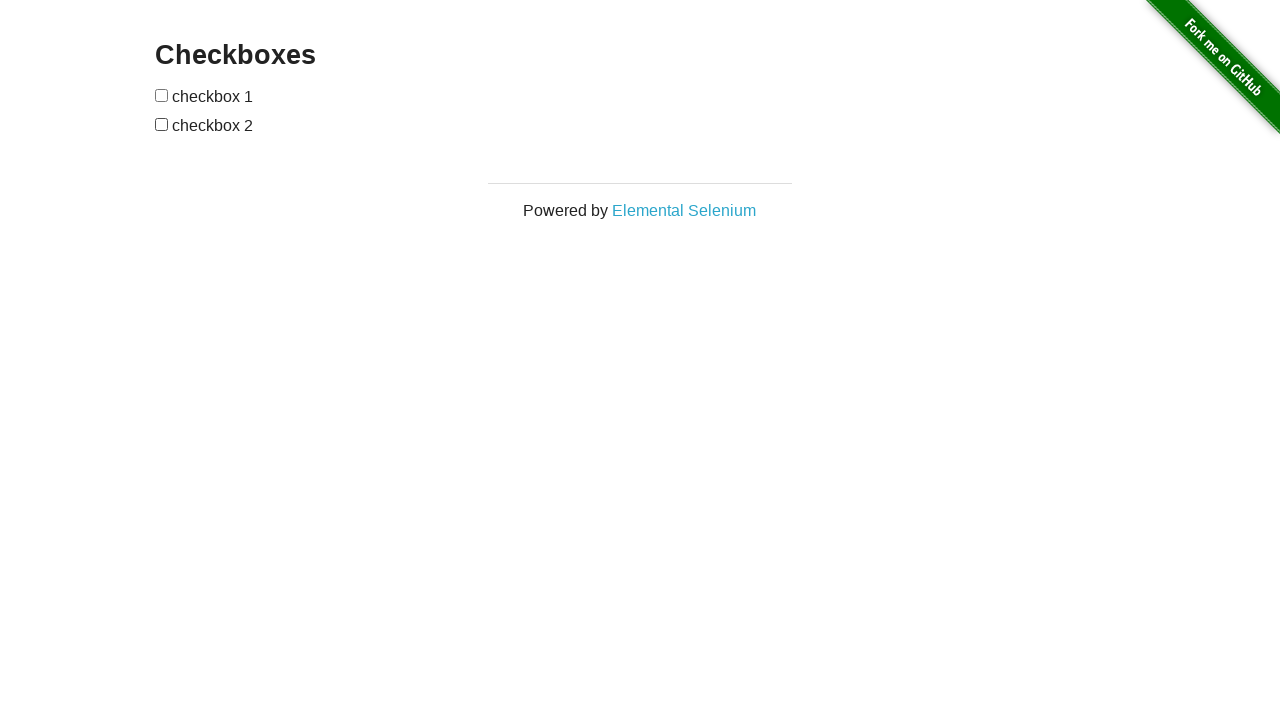

Checked checkbox 1 at (162, 95) on input[type='checkbox'] >> nth=0
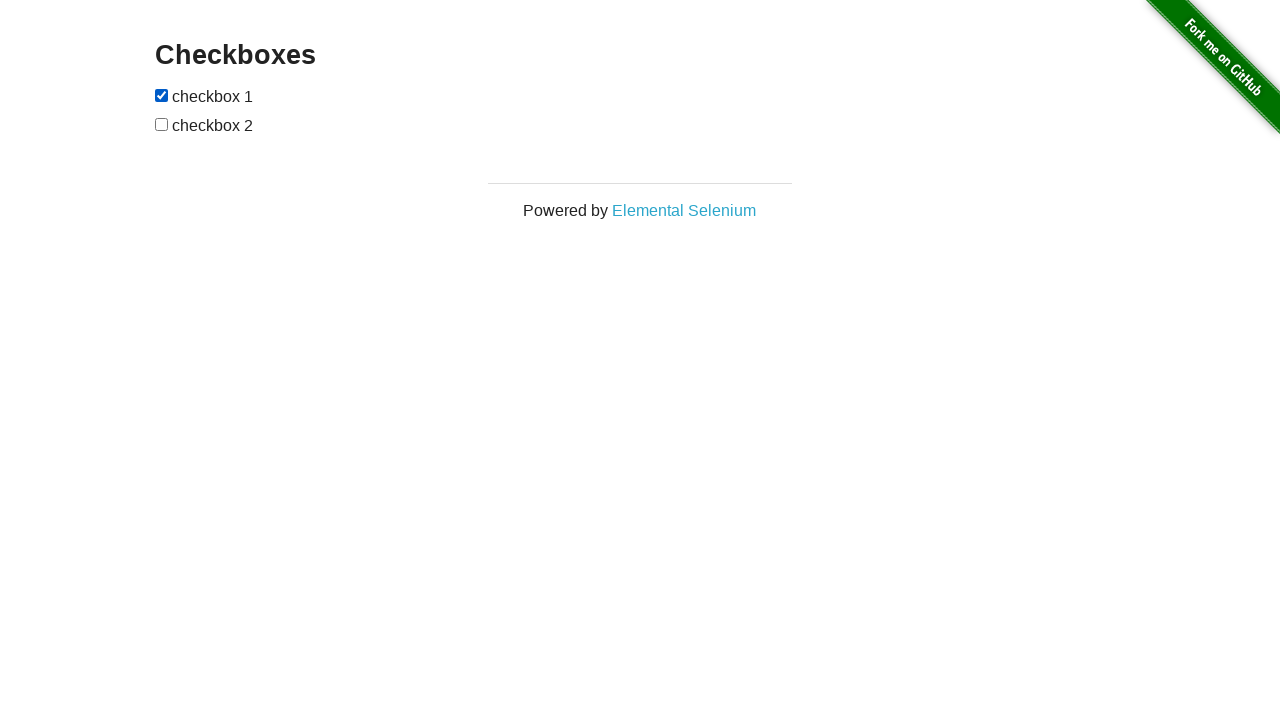

Checked checkbox 2 at (162, 124) on input[type='checkbox'] >> nth=1
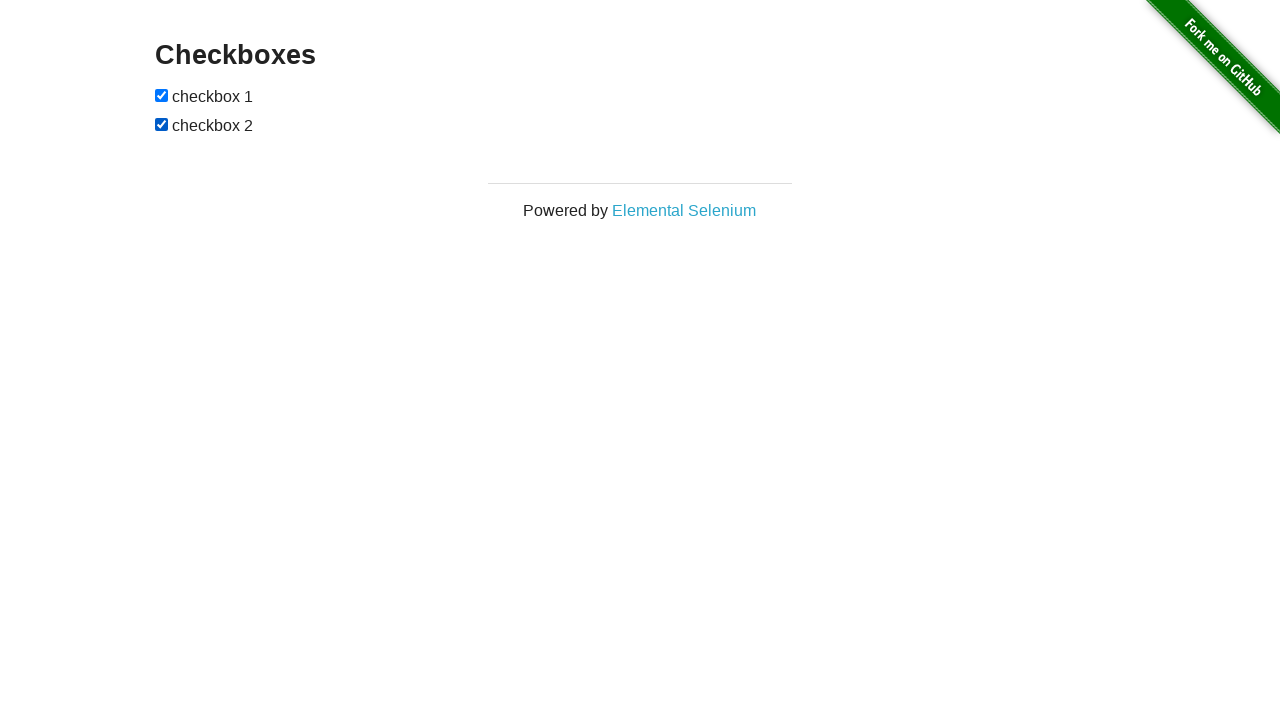

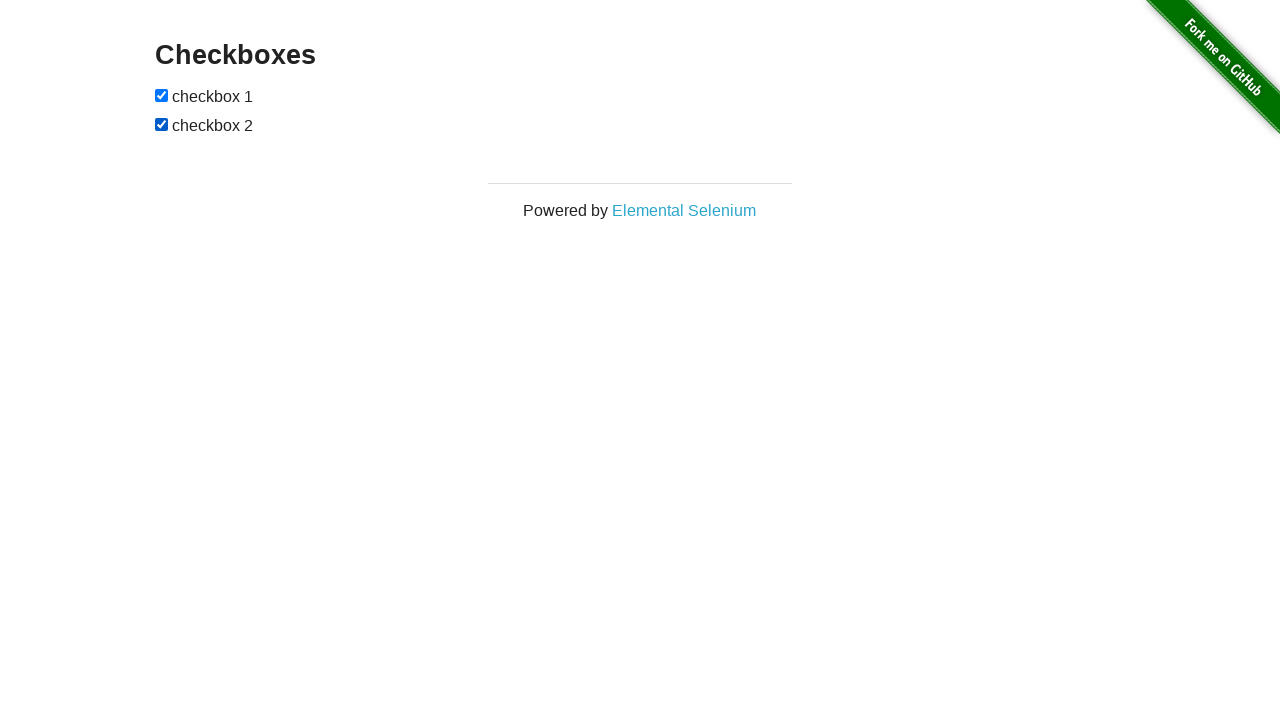